Tests various UI interactions on an automation practice page including navigation, scrolling, and hover actions

Starting URL: https://rahulshettyacademy.com/AutomationPractice/

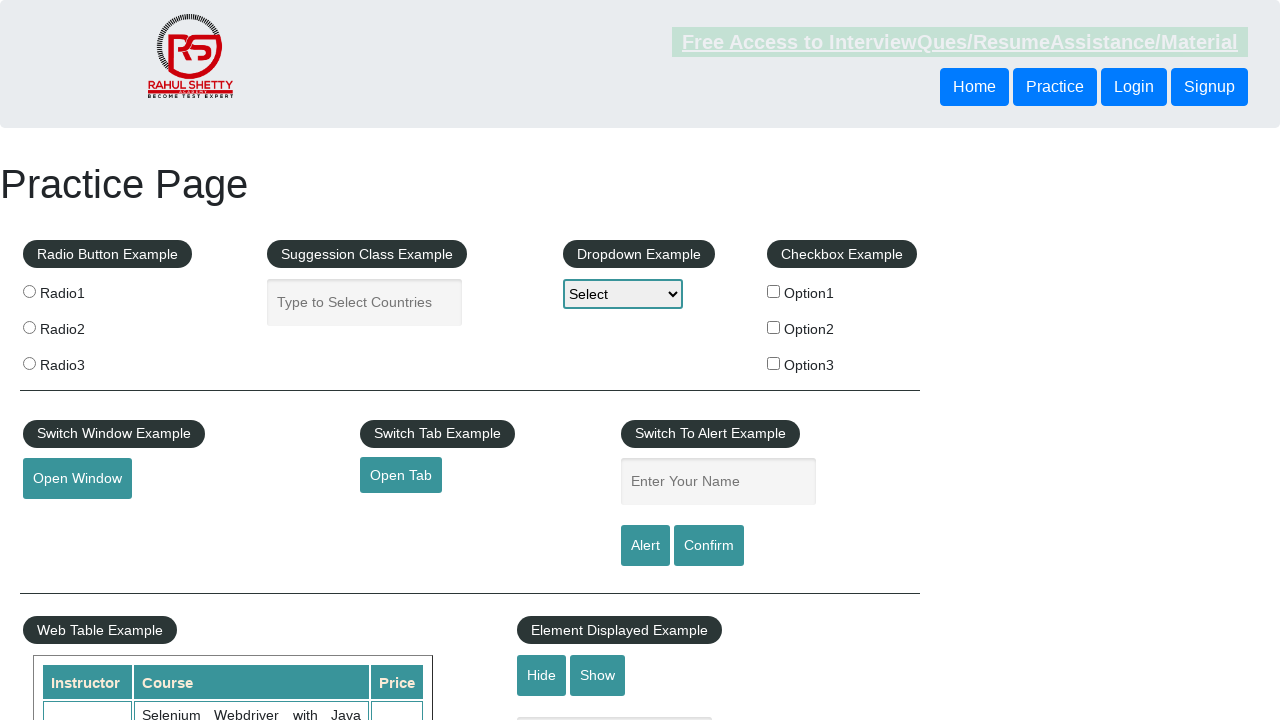

Clicked Home button at (974, 87) on xpath=//button[text()='Home']
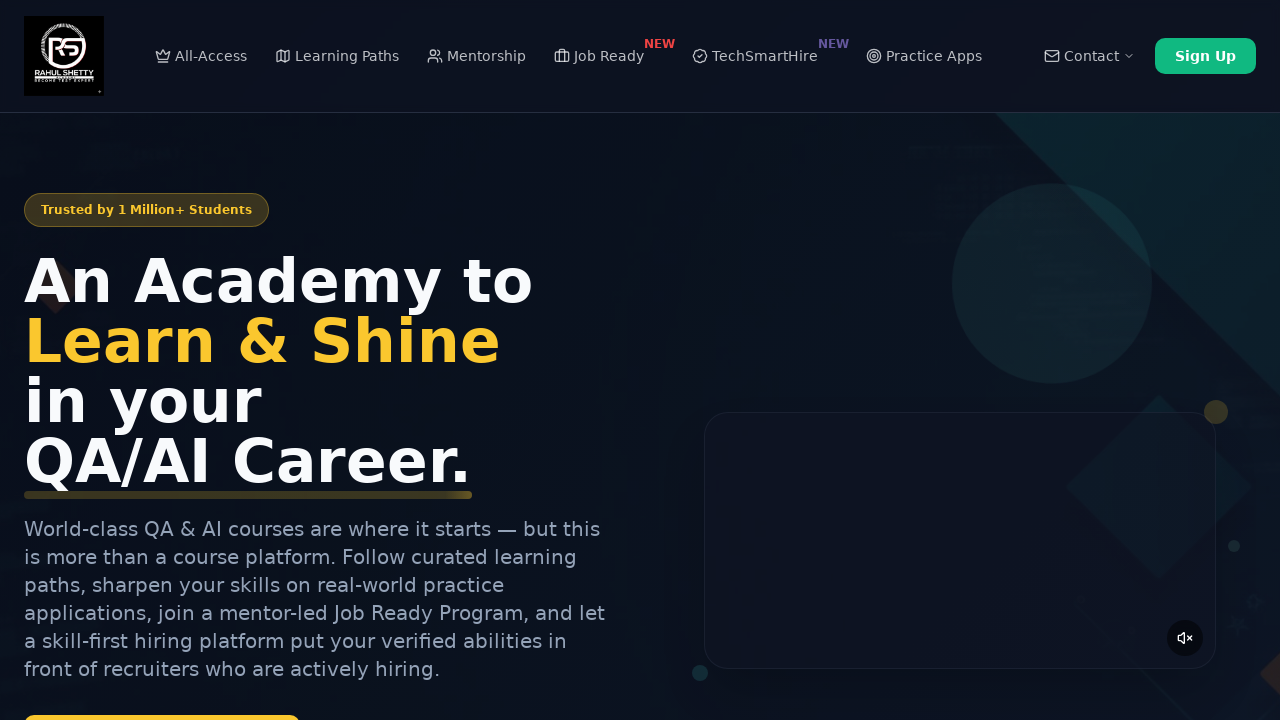

Navigated back to previous page
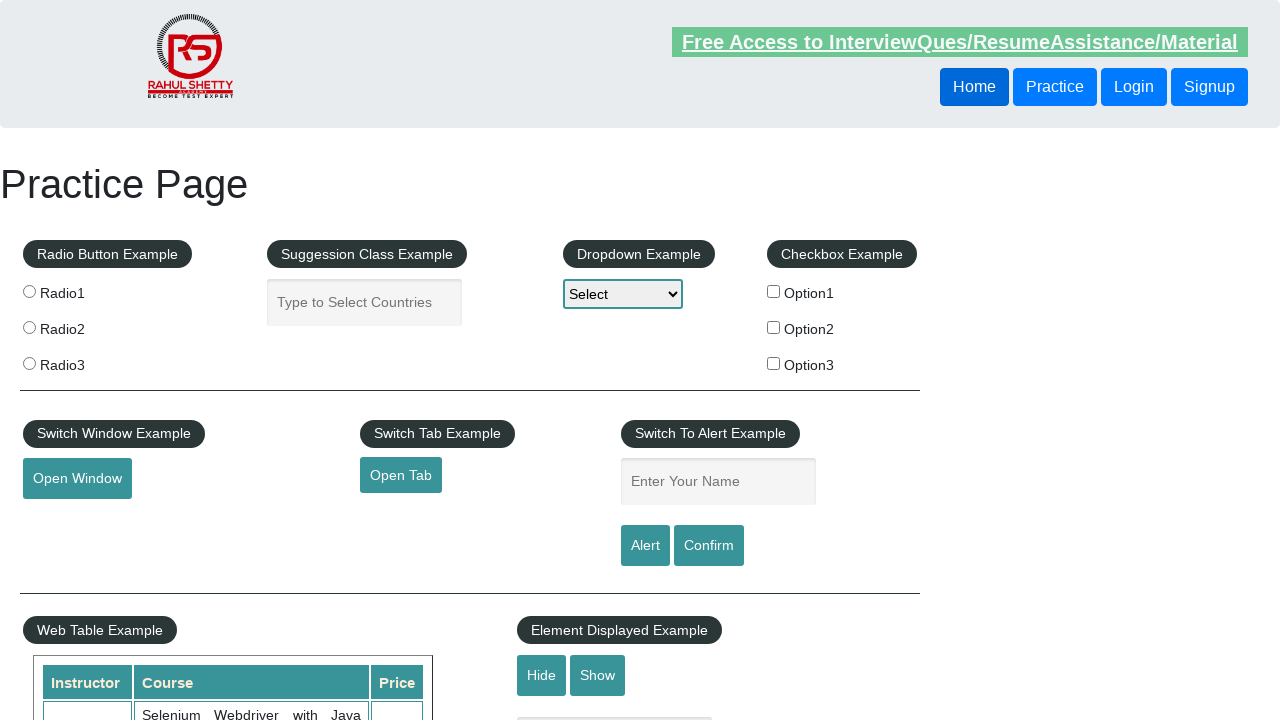

Waited for mousehover button to load
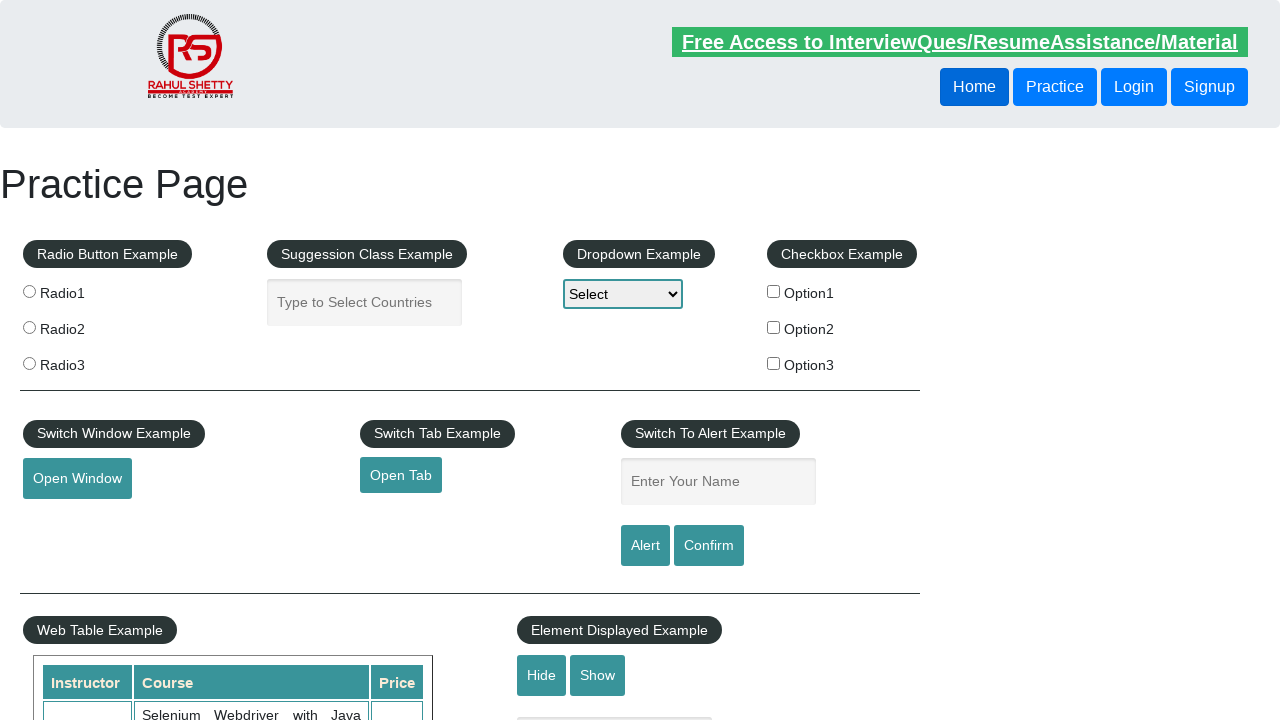

Located mousehover button element
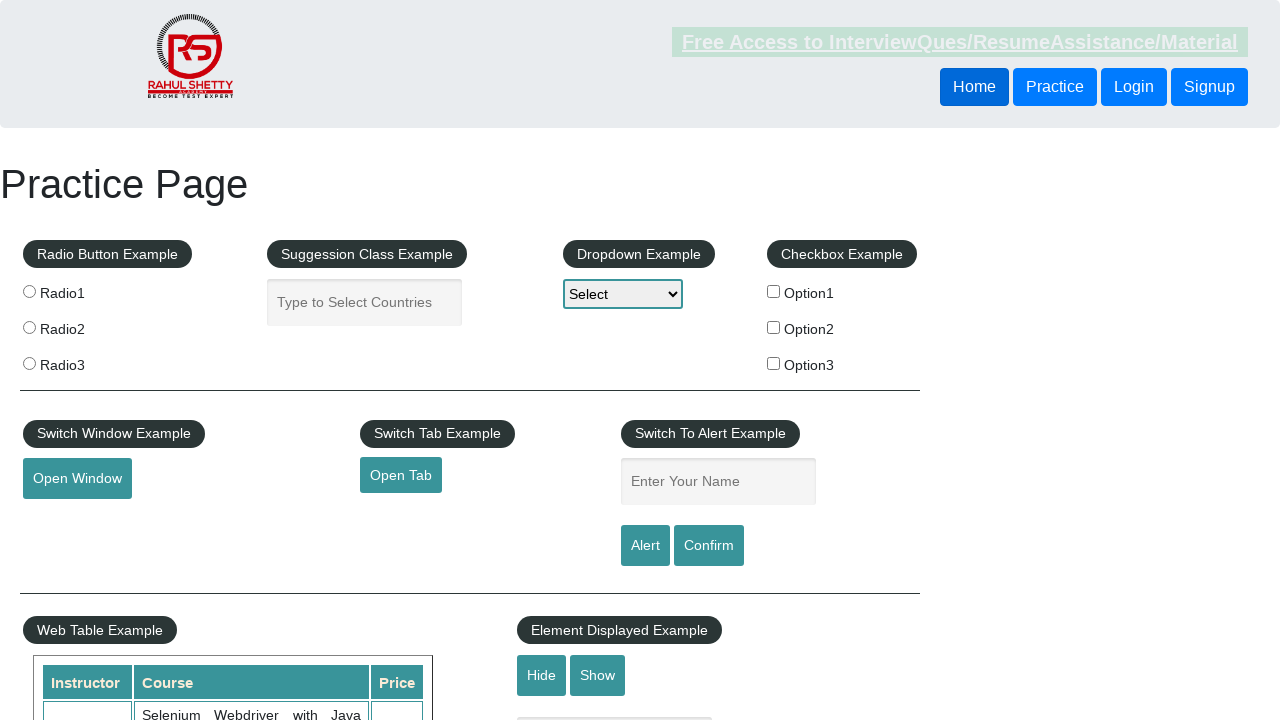

Scrolled mousehover button into view
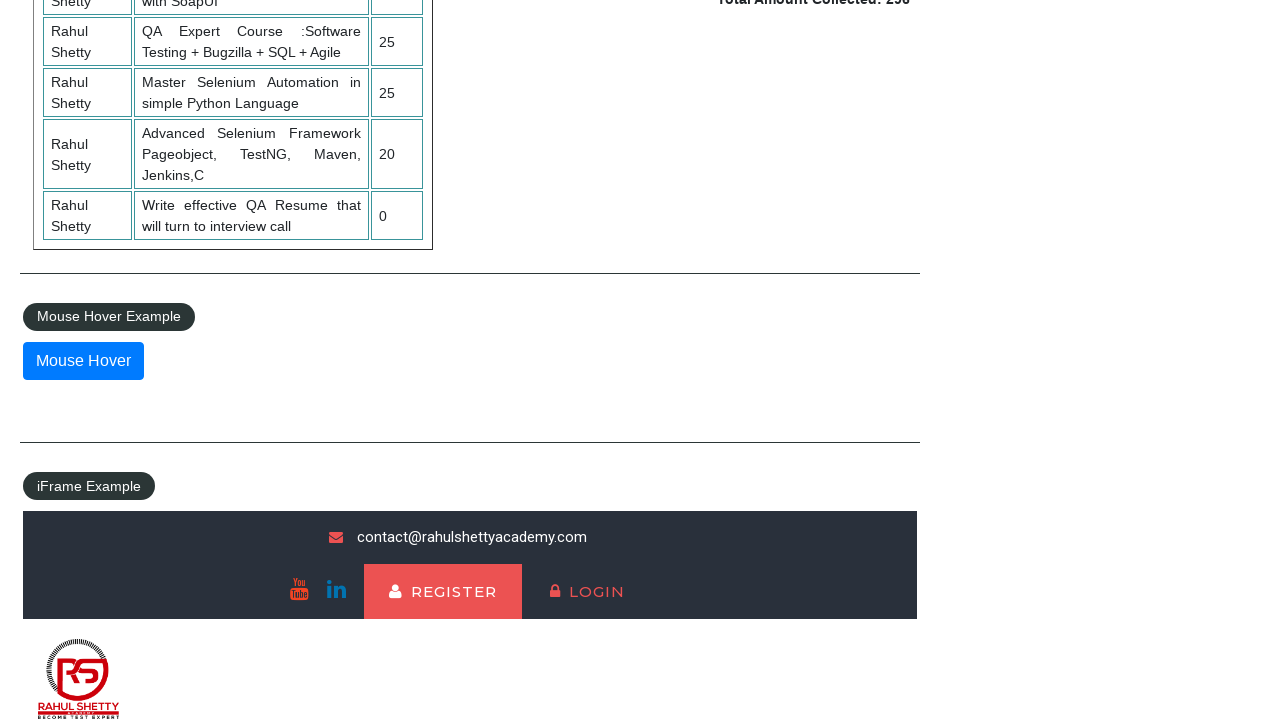

Hovered over mousehover button element at (83, 361) on xpath=//button[@id='mousehover']
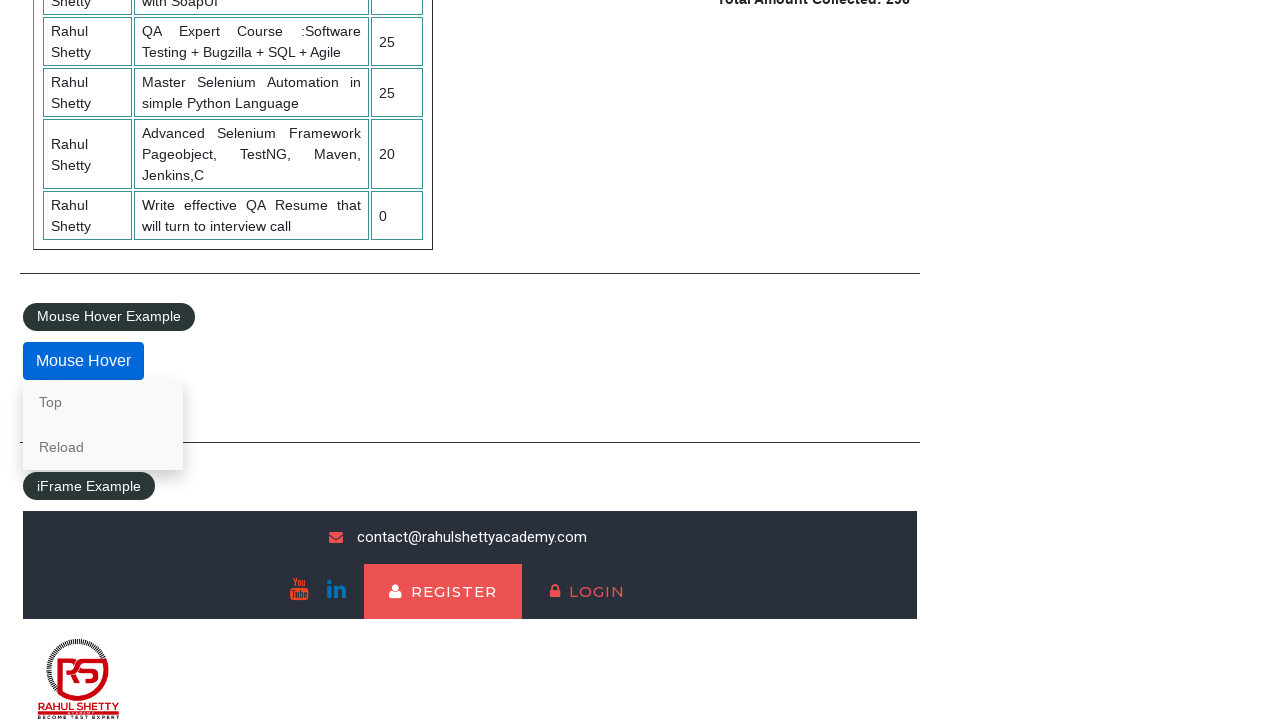

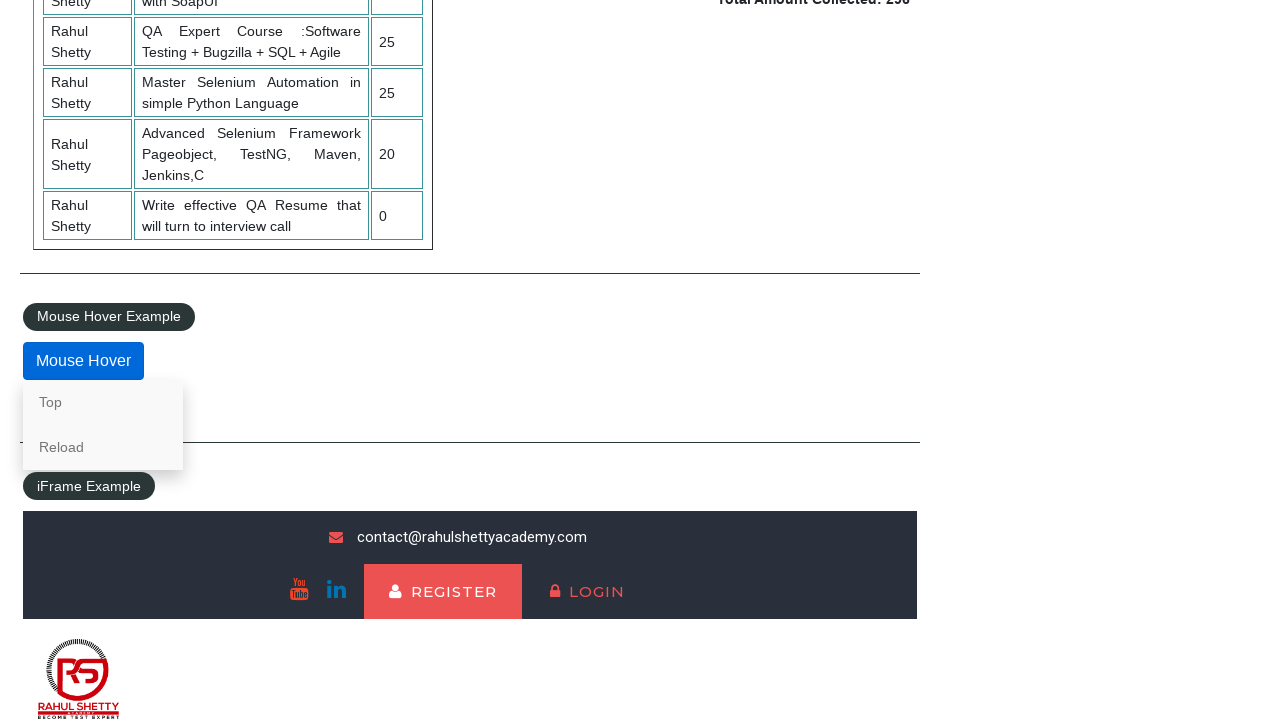